Tests that entered text is trimmed when editing a todo item

Starting URL: https://demo.playwright.dev/todomvc

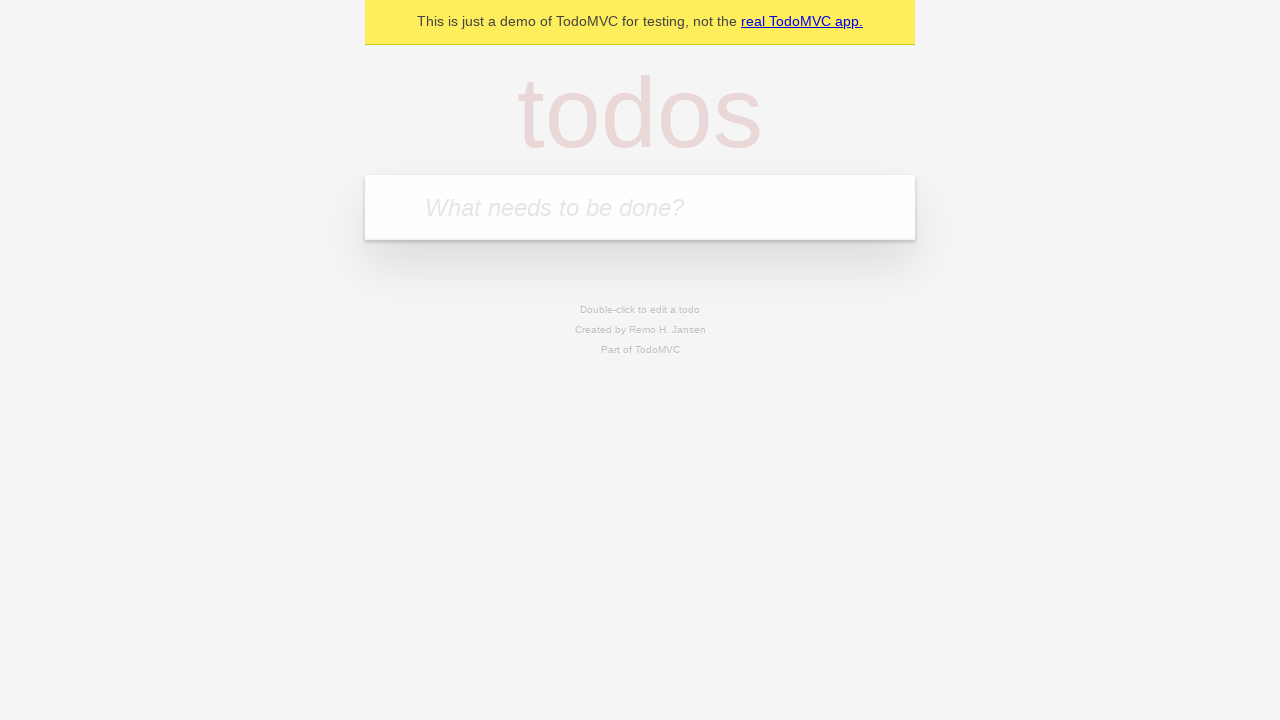

Filled new todo input with 'buy some cheese' on .new-todo
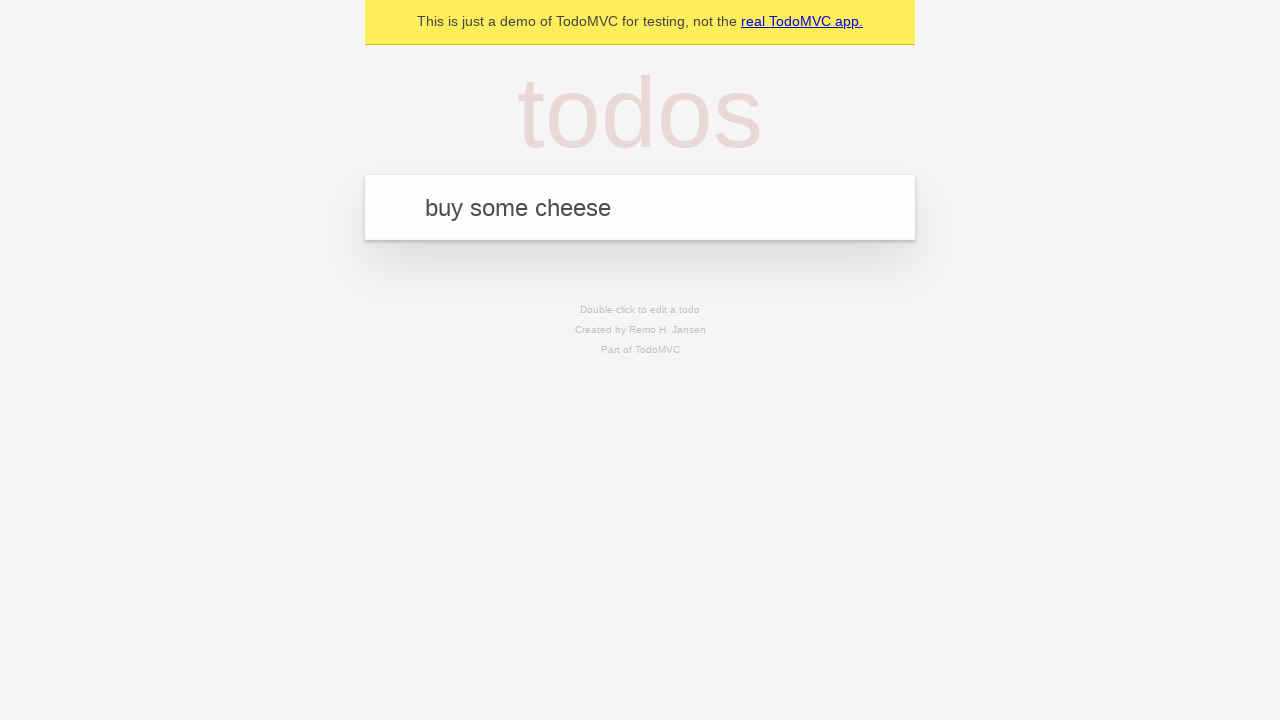

Pressed Enter to create first todo on .new-todo
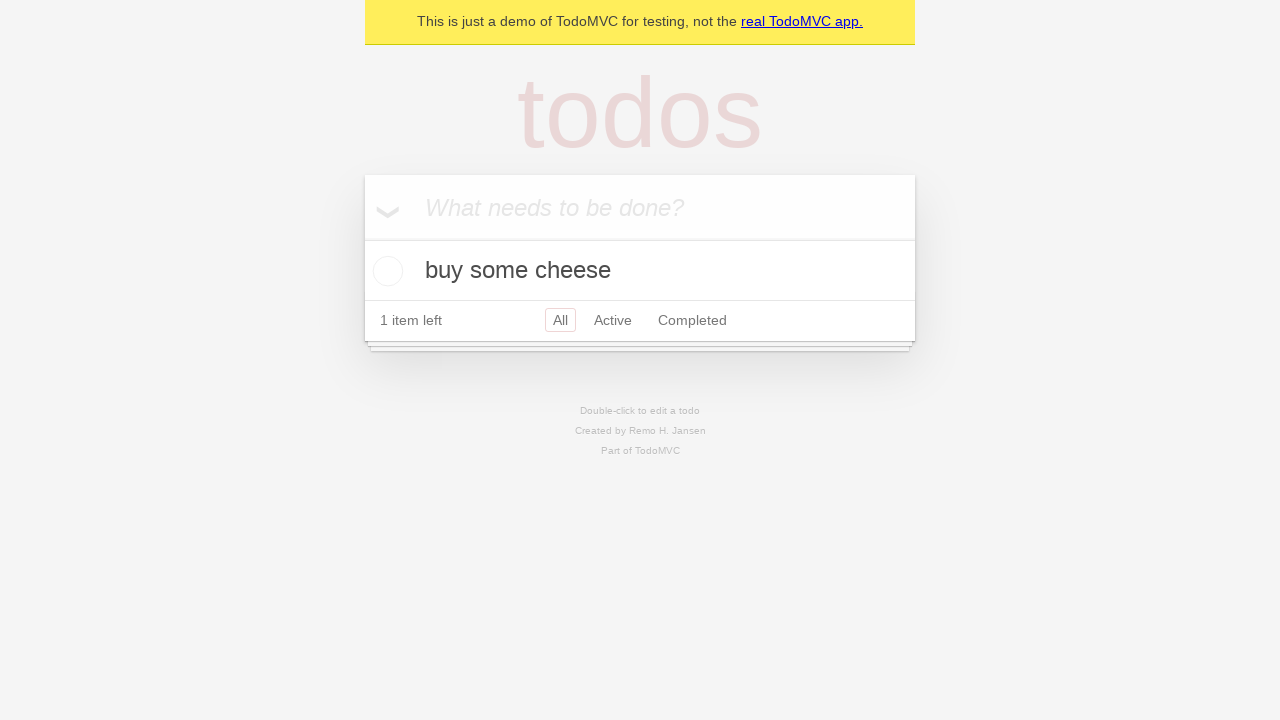

Filled new todo input with 'feed the cat' on .new-todo
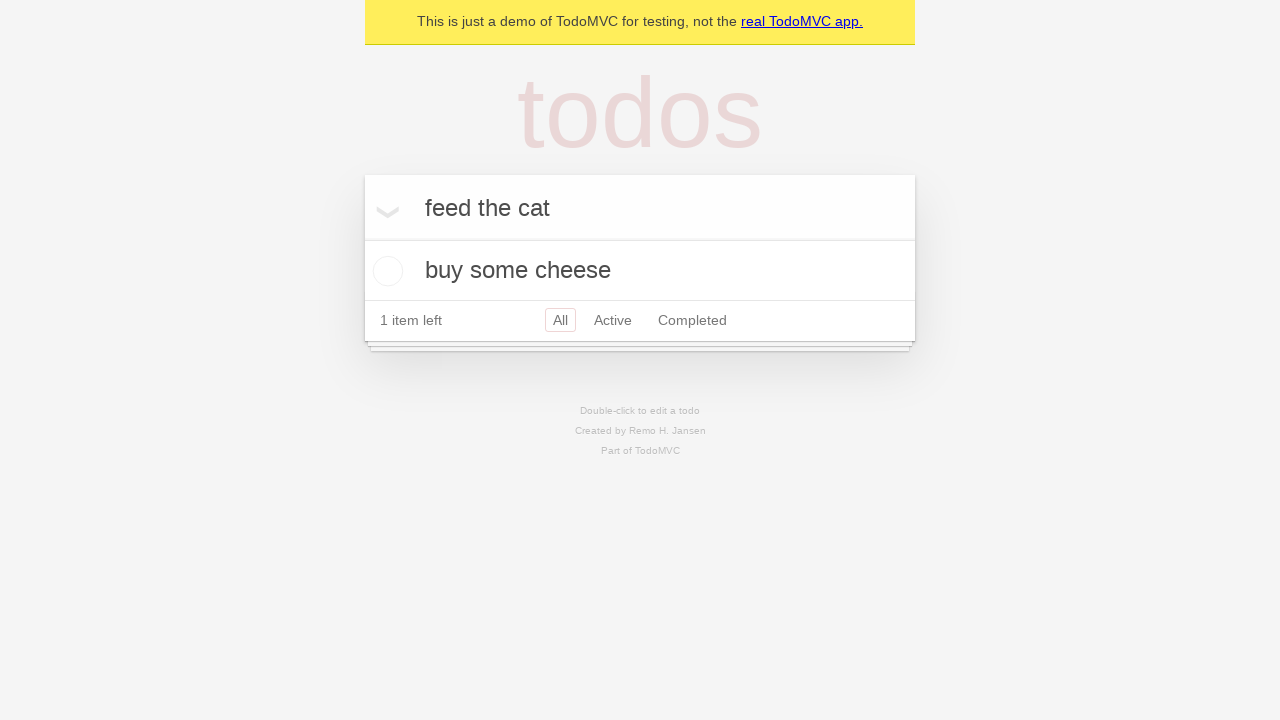

Pressed Enter to create second todo on .new-todo
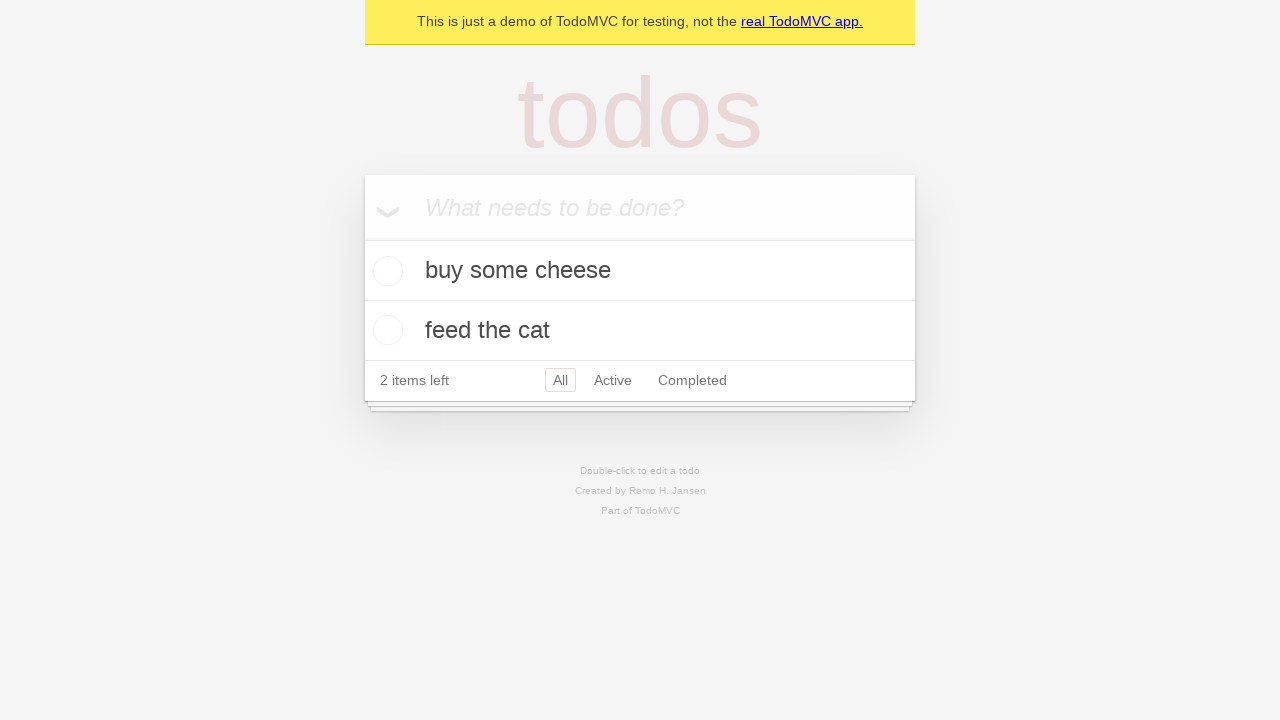

Filled new todo input with 'book a doctors appointment' on .new-todo
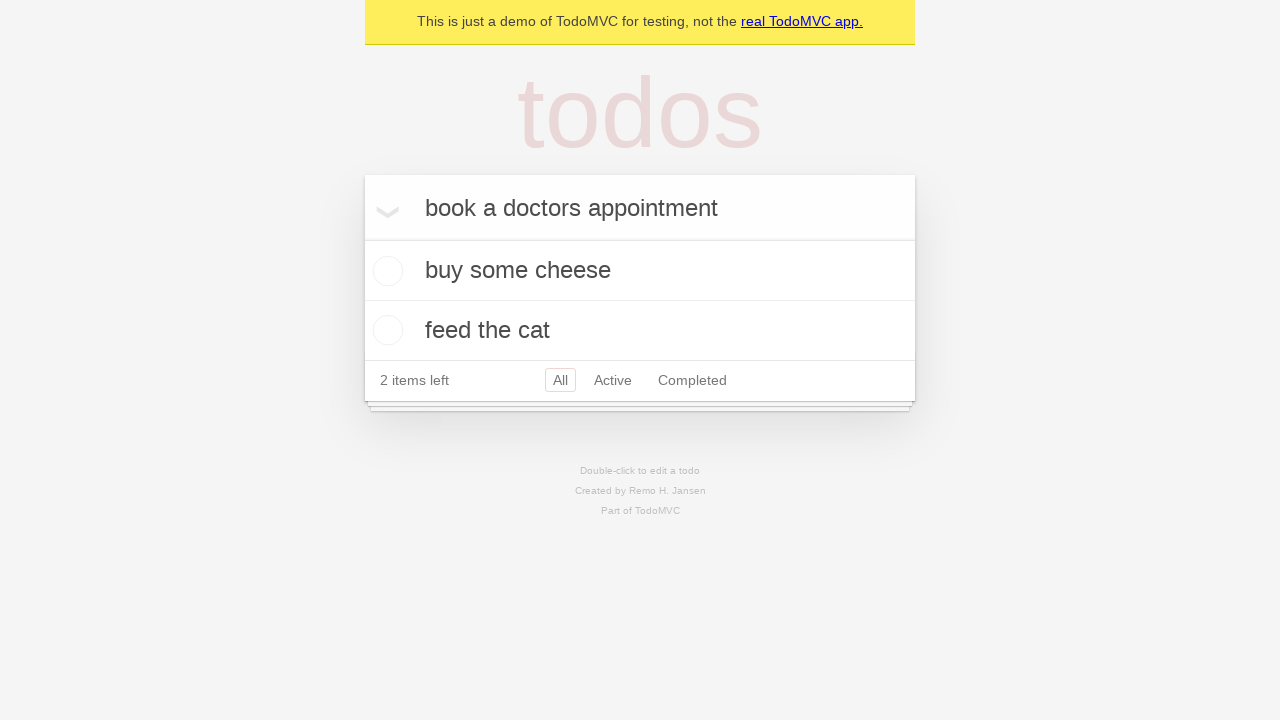

Pressed Enter to create third todo on .new-todo
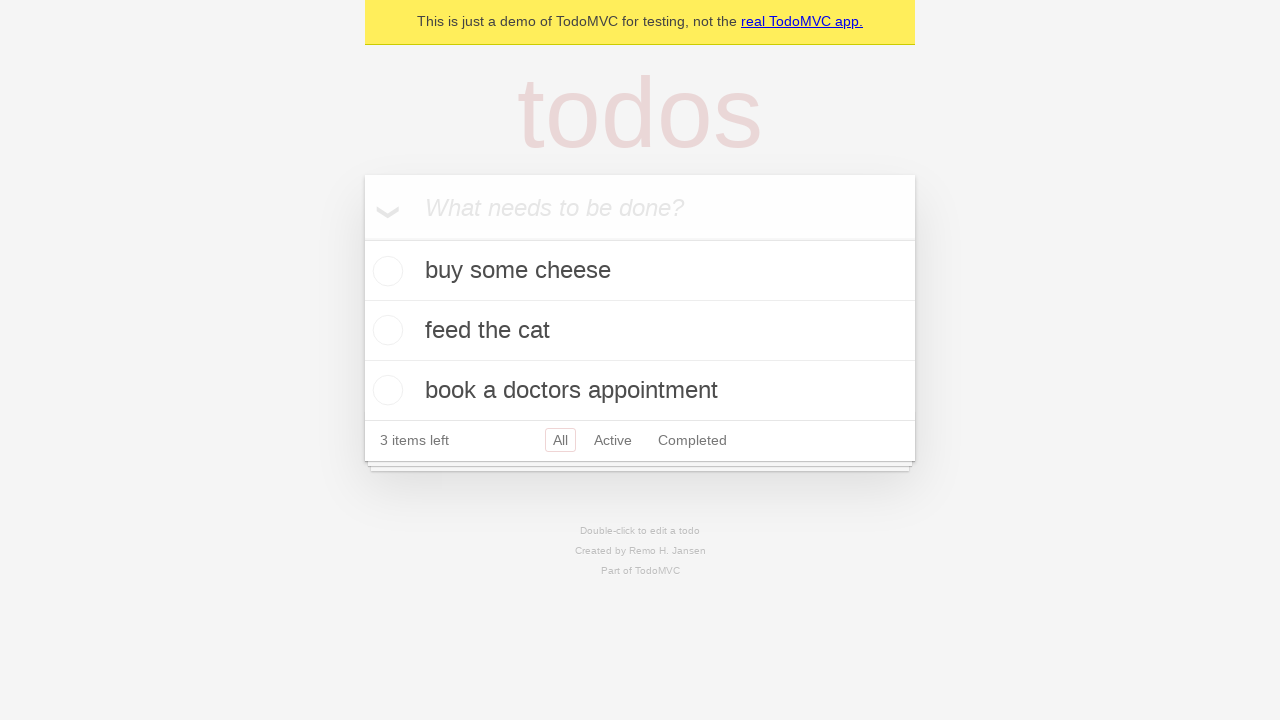

Waited for all three todos to be rendered
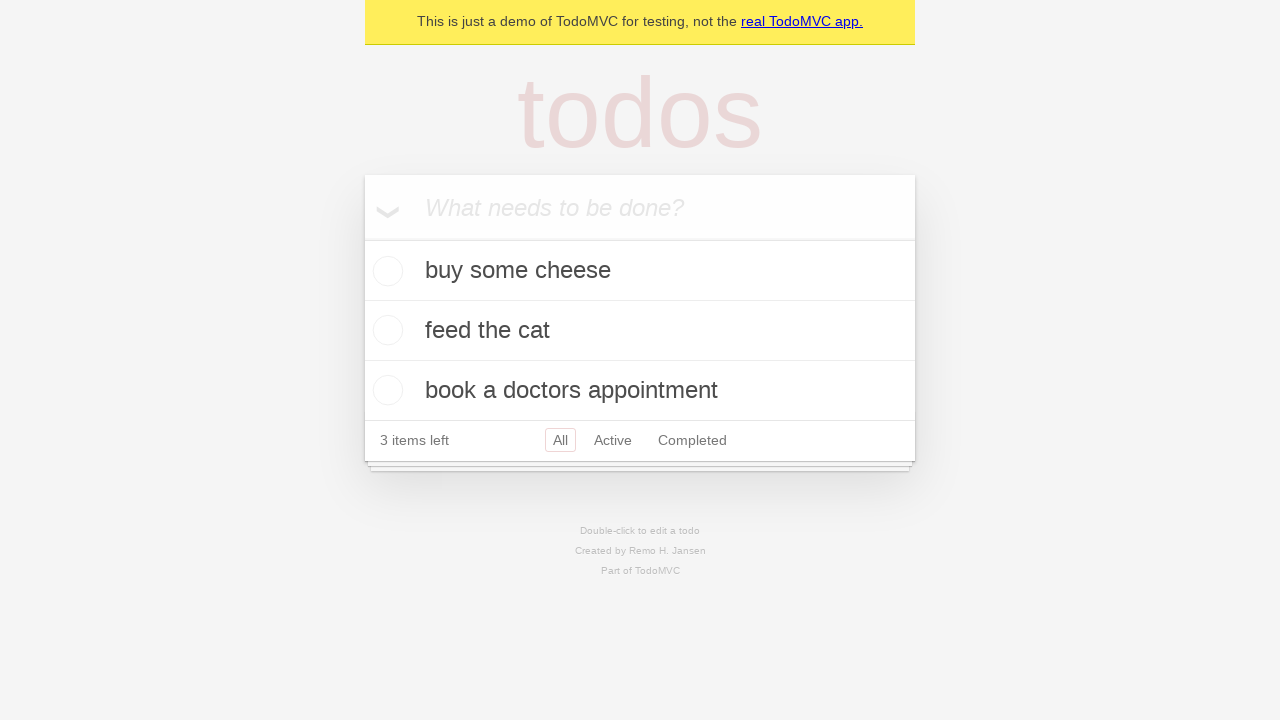

Double-clicked on second todo to enter edit mode at (640, 331) on .todo-list li >> nth=1
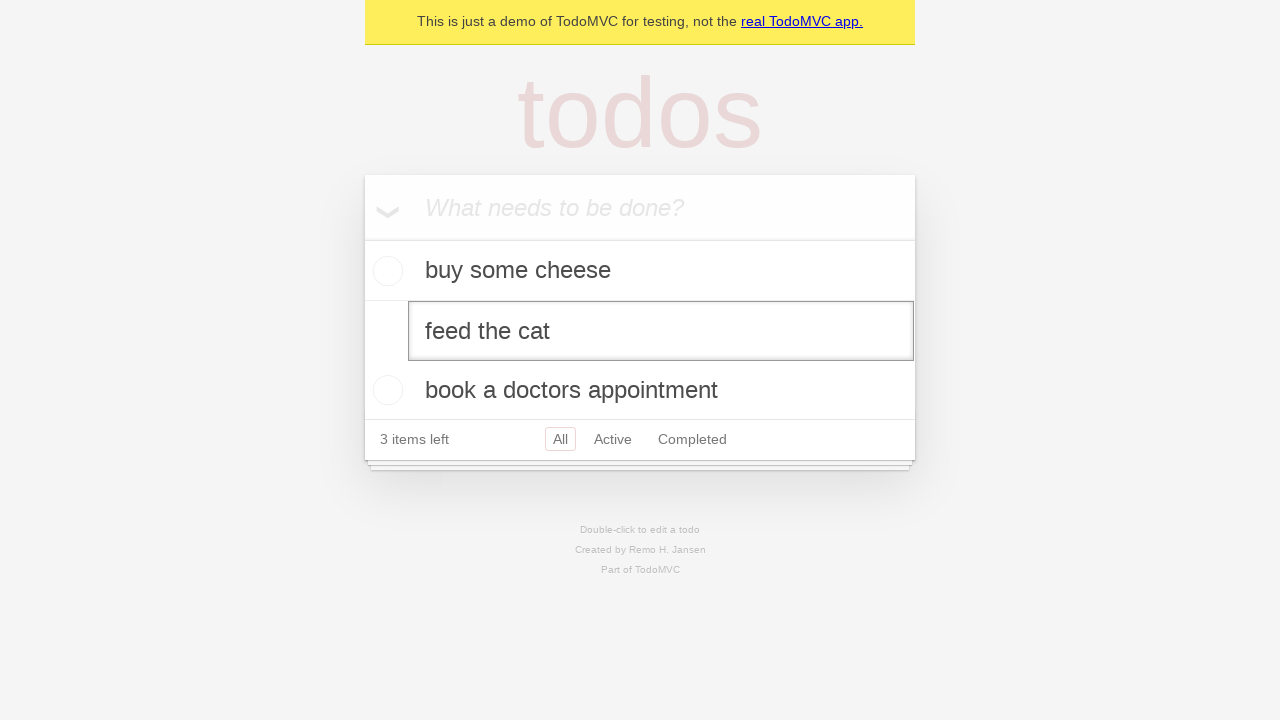

Filled edit field with text containing leading and trailing spaces on .todo-list li >> nth=1 >> .edit
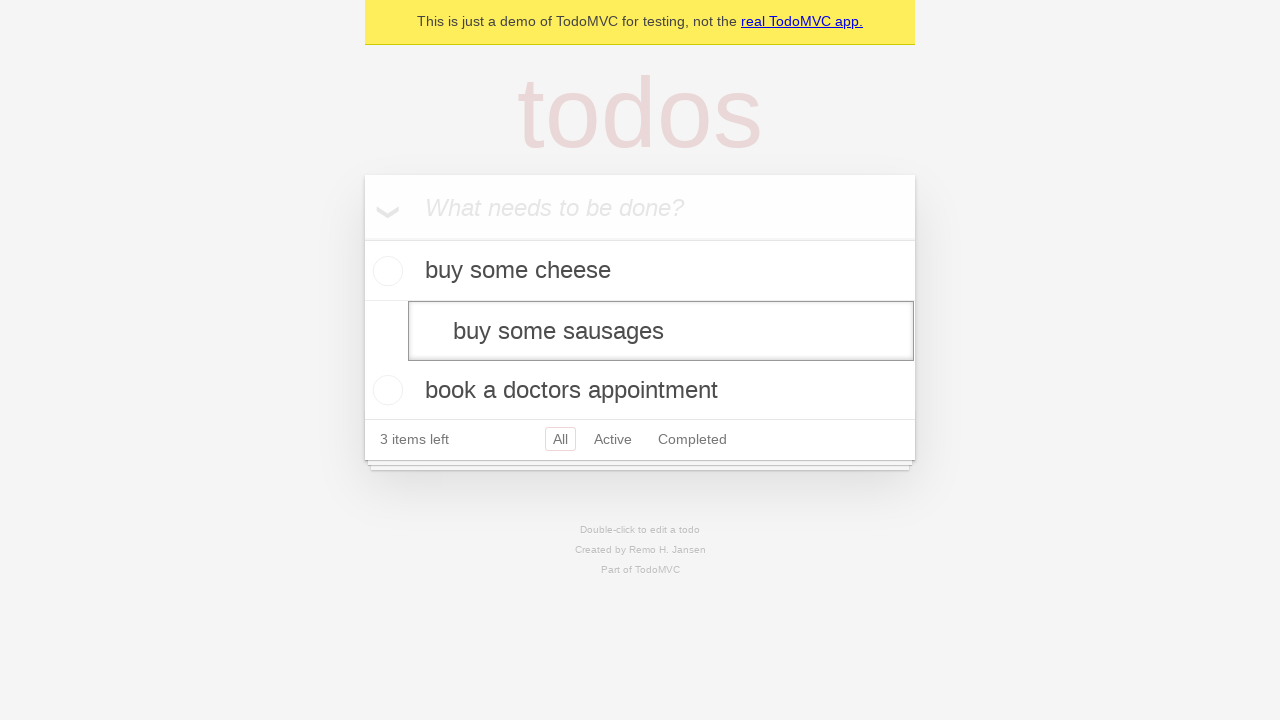

Pressed Enter to submit edited text, verifying spaces are trimmed on .todo-list li >> nth=1 >> .edit
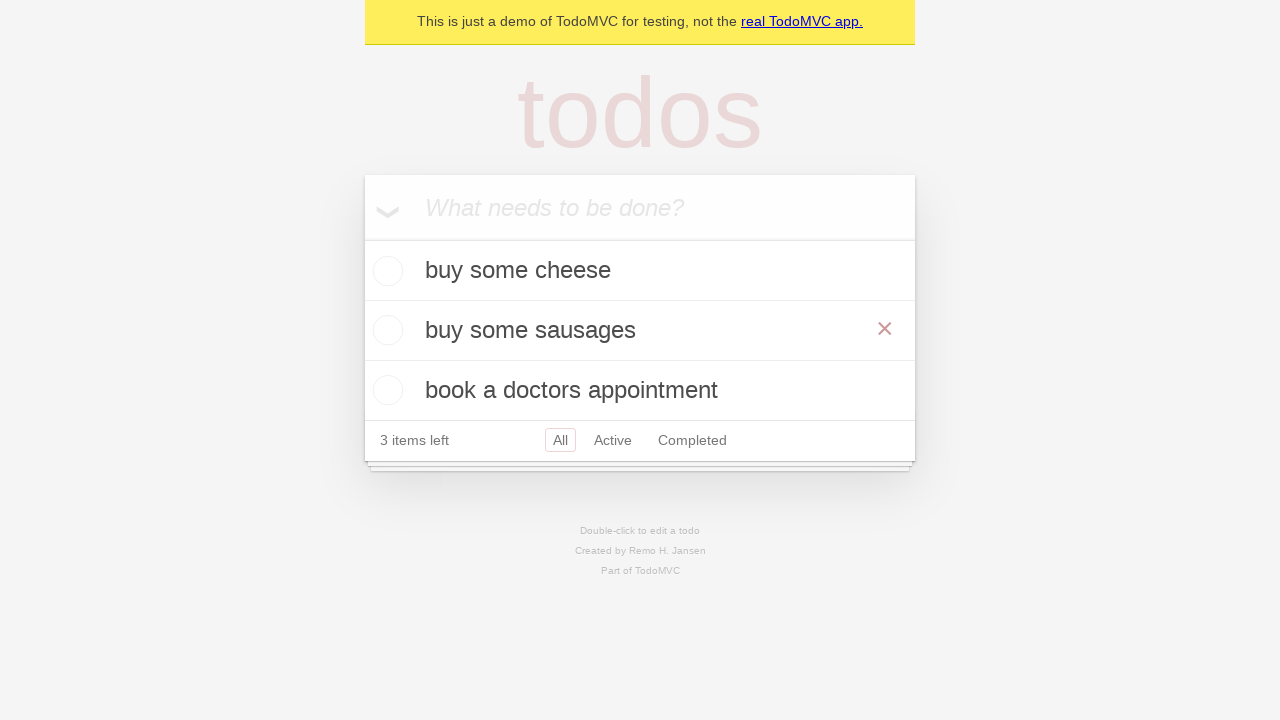

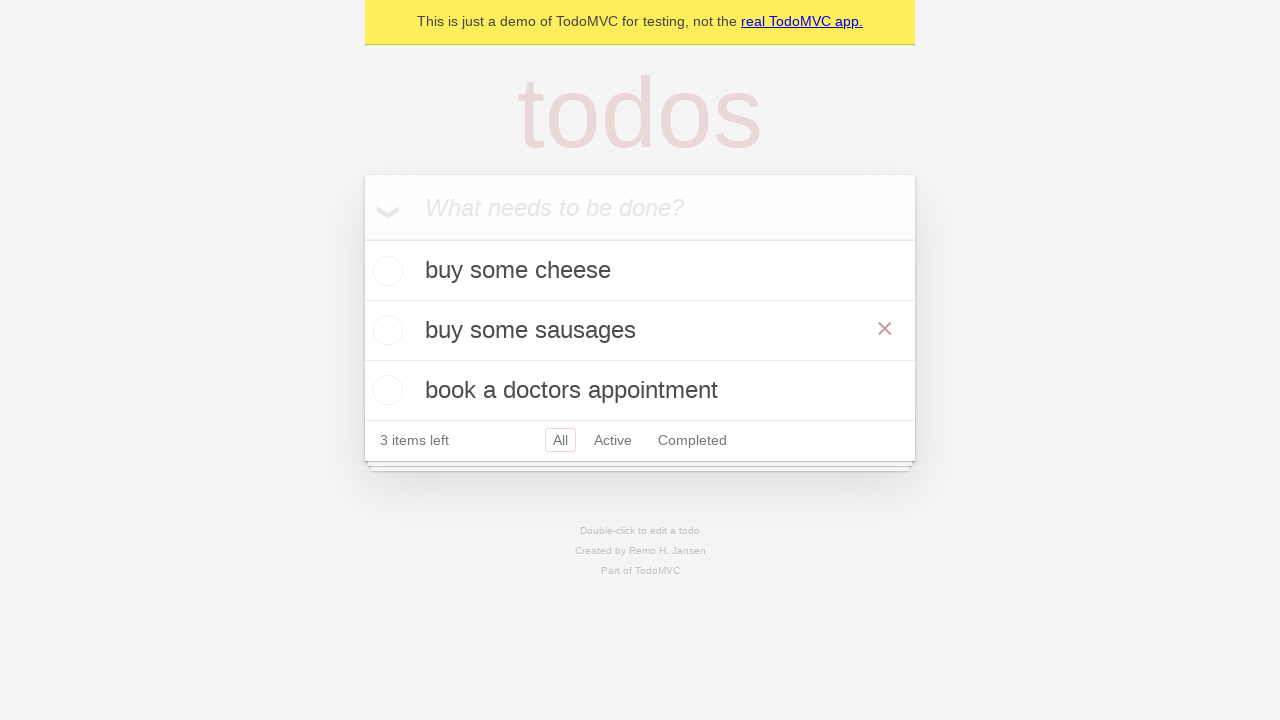